Tests email validation by entering an invalid email format and verifying error message appears

Starting URL: https://vue-demo.daniel-avellaneda.com

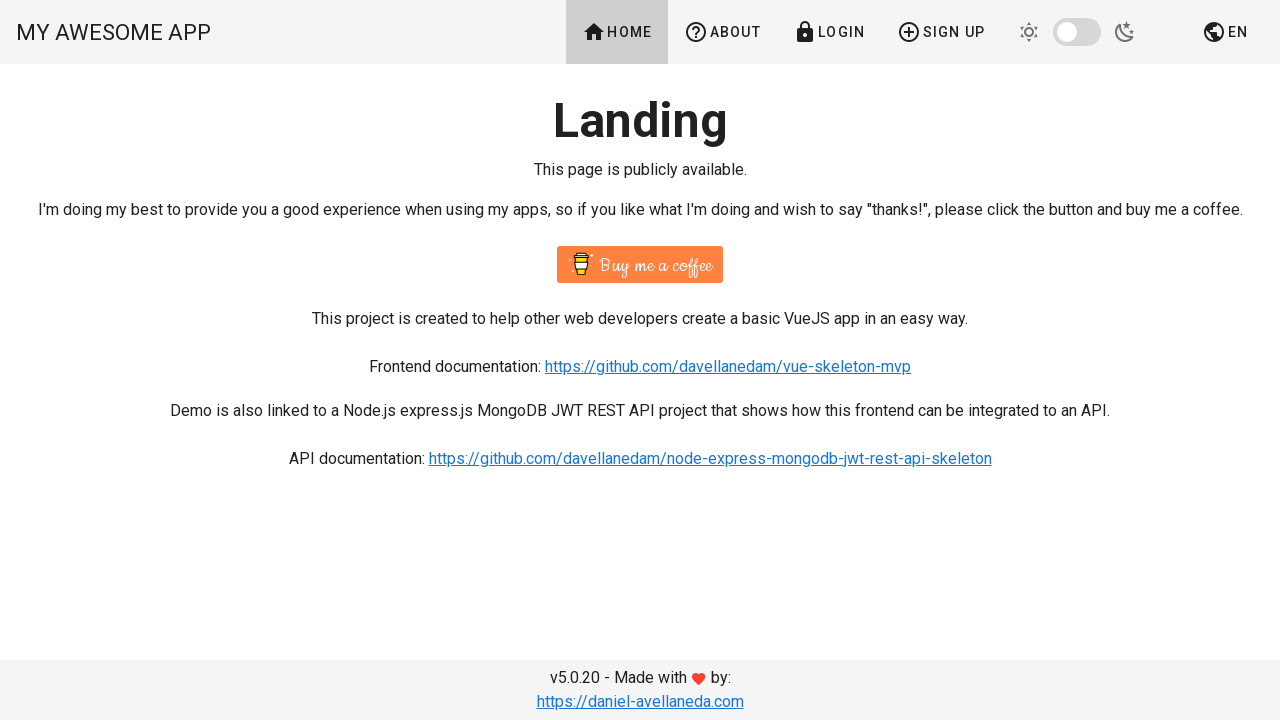

Clicked on signup link in header at (941, 32) on #app > div > div > header > div > div.v-toolbar__items > a:nth-child(4)
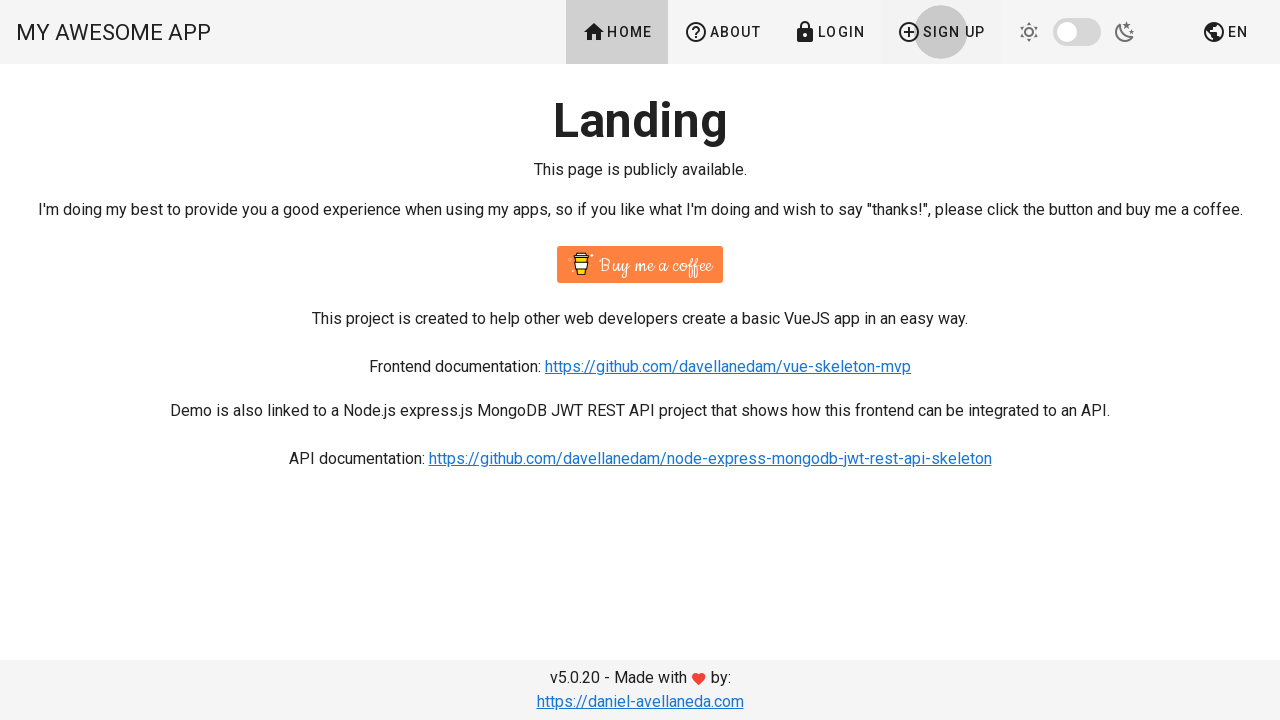

Waited for form to load
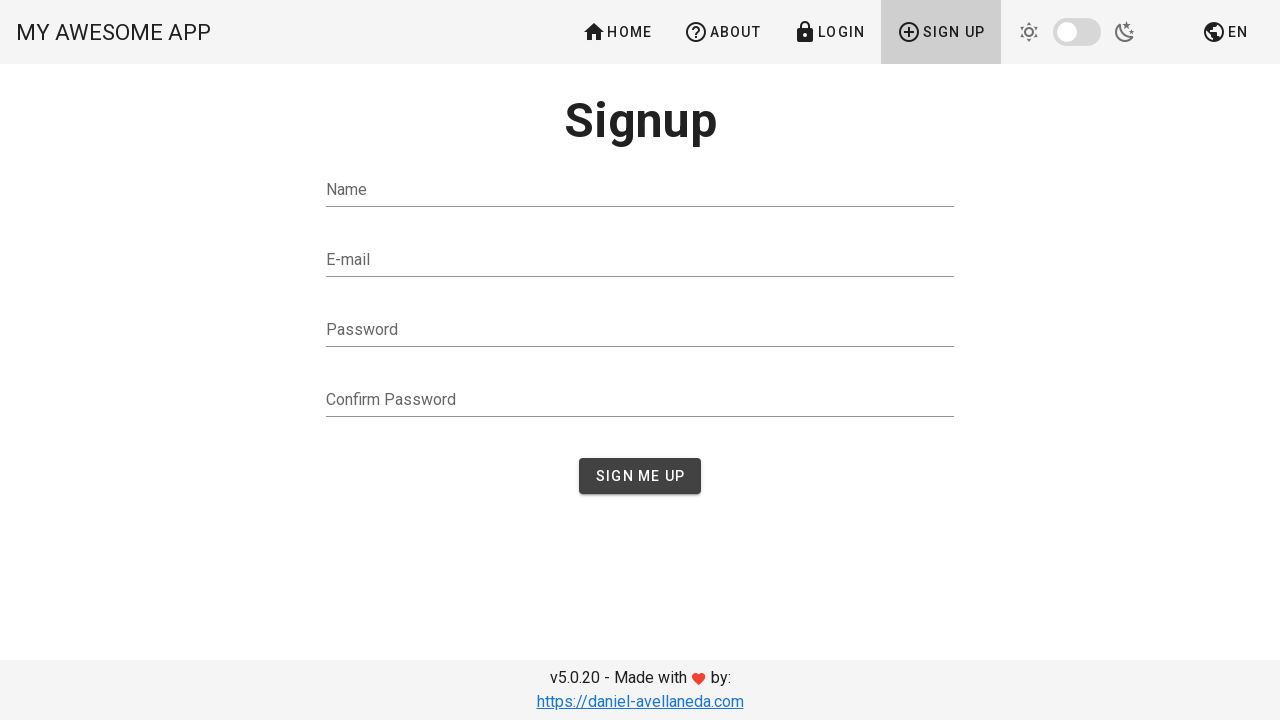

Entered invalid email format 'nenad@co' in email field on #email
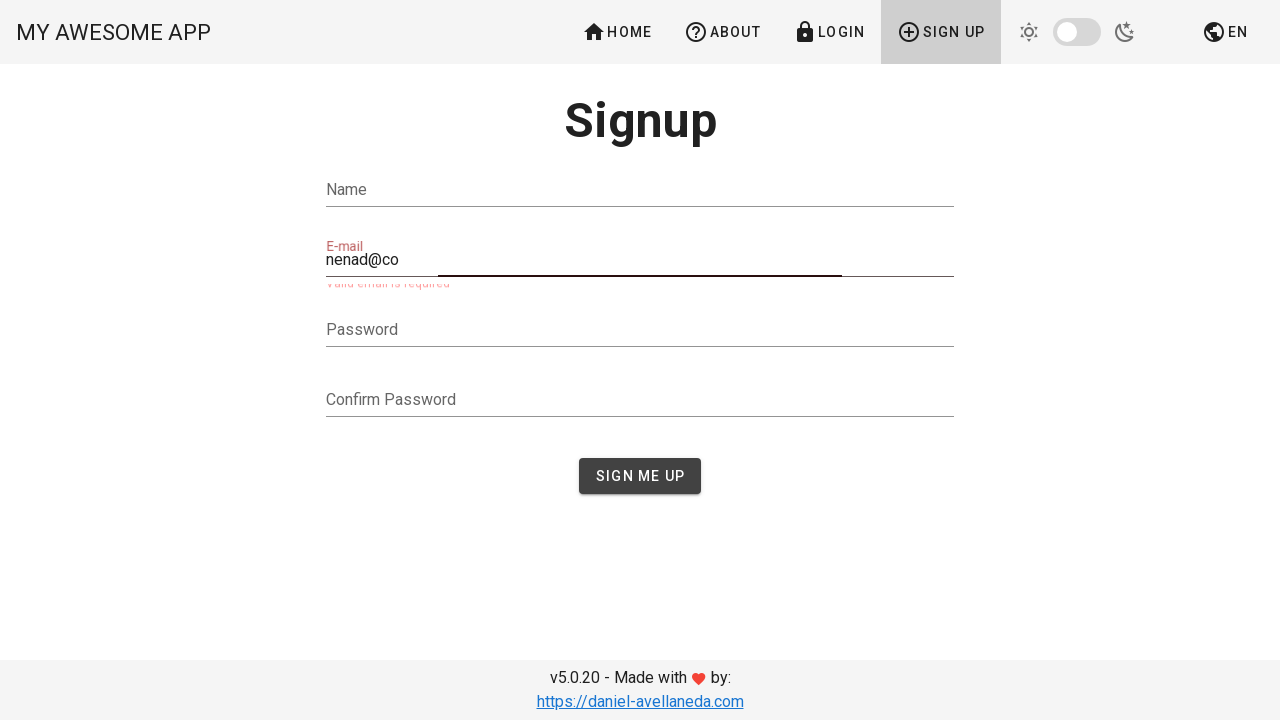

Waited for validation error to appear
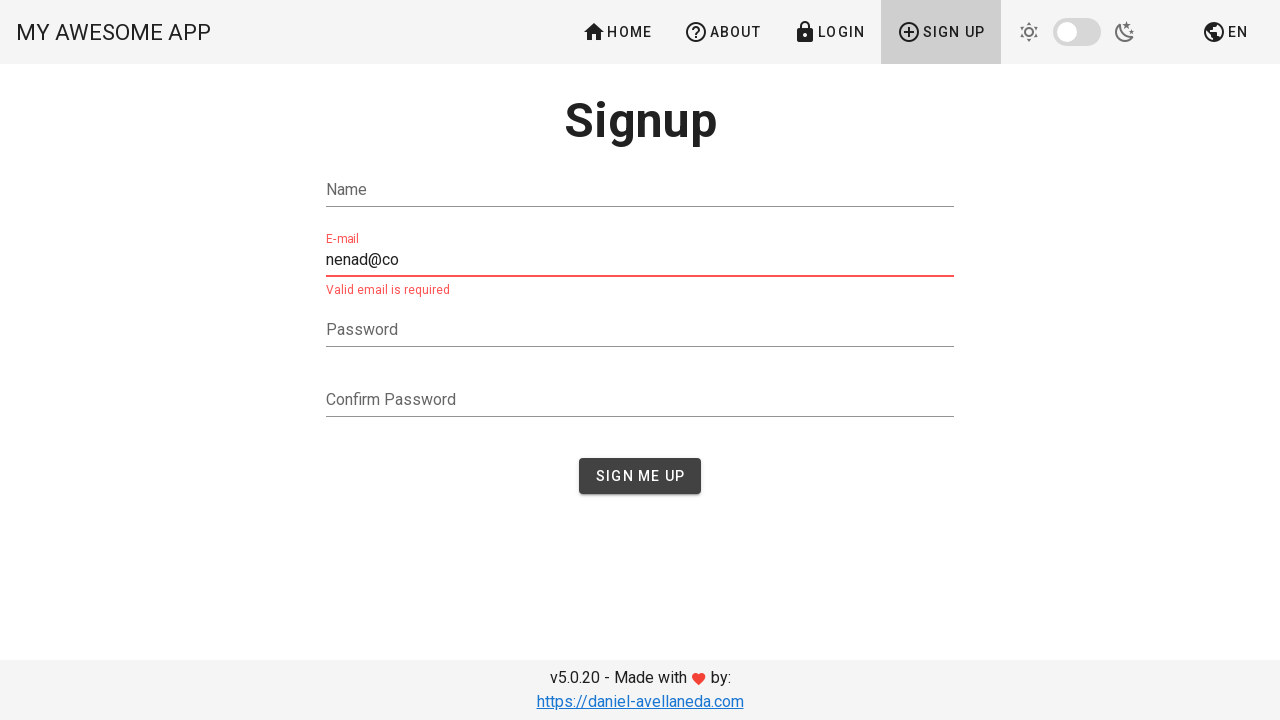

Located error message element
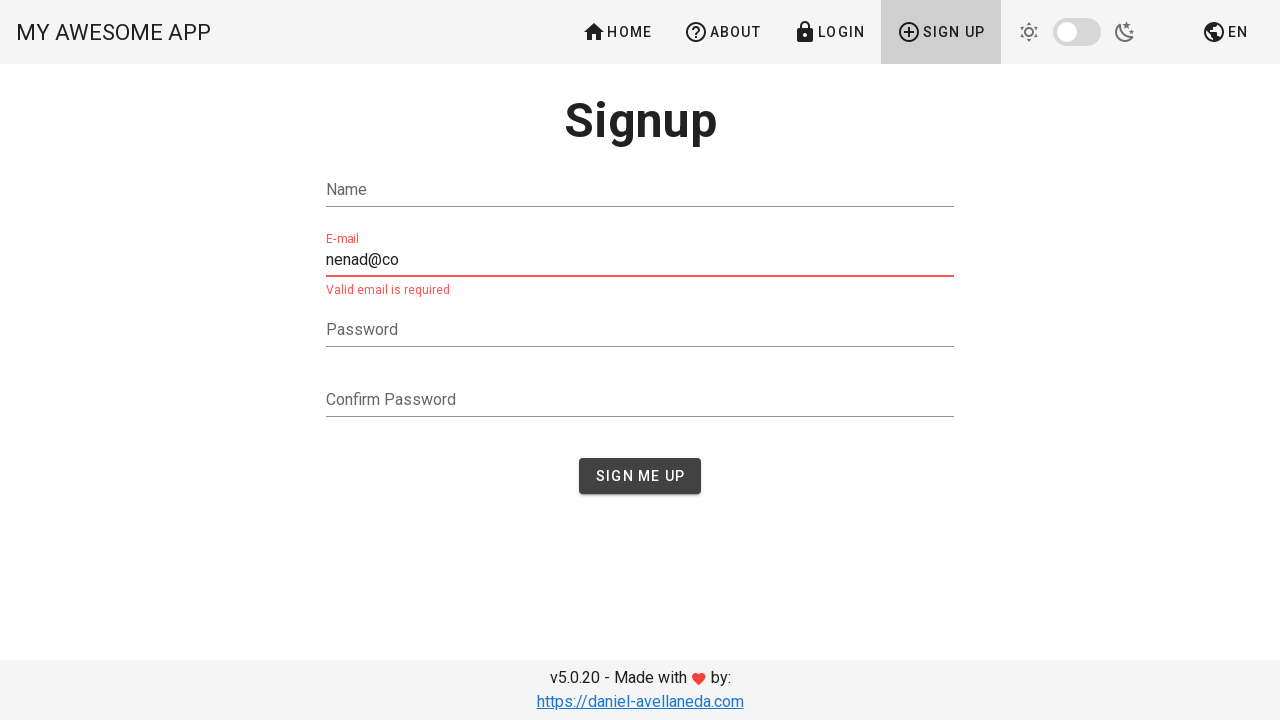

Verified error message 'Valid email is required' is visible
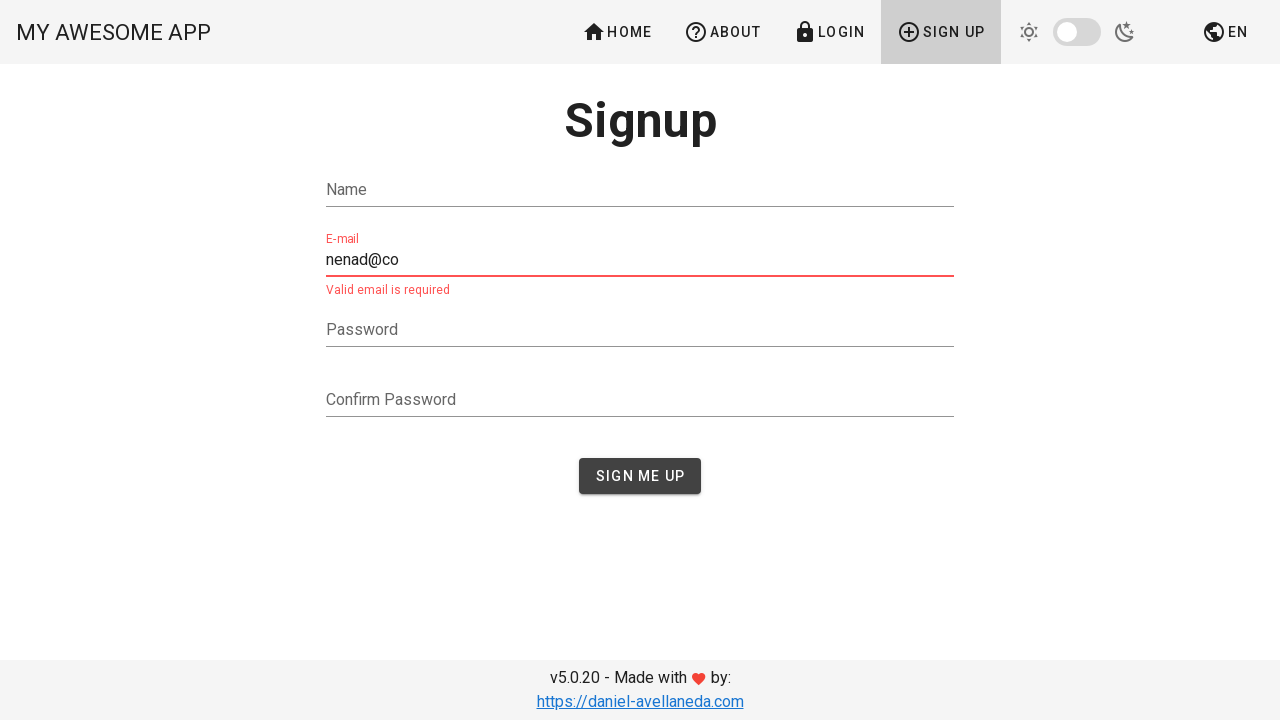

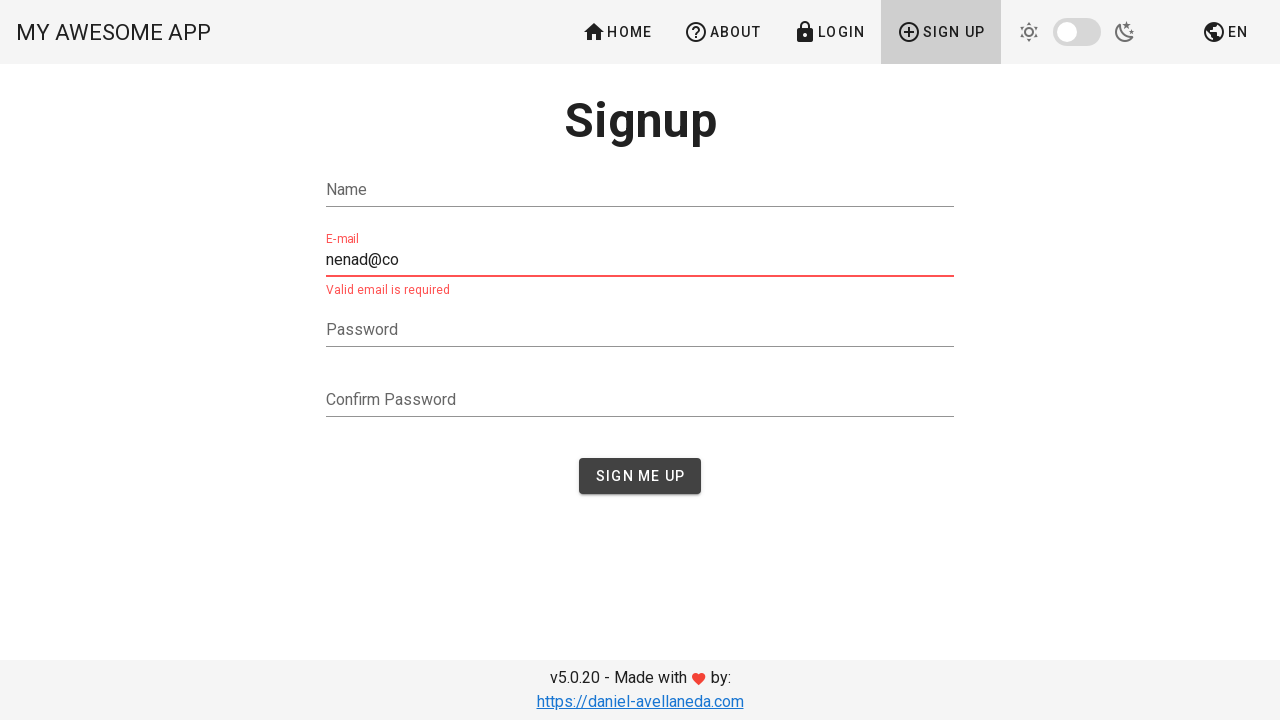